Tests a jQuery UI custom dropdown menu by clicking to open it, waiting for dropdown items to load, and selecting the "Faster" option from the speed dropdown.

Starting URL: https://jqueryui.com/resources/demos/selectmenu/default.html

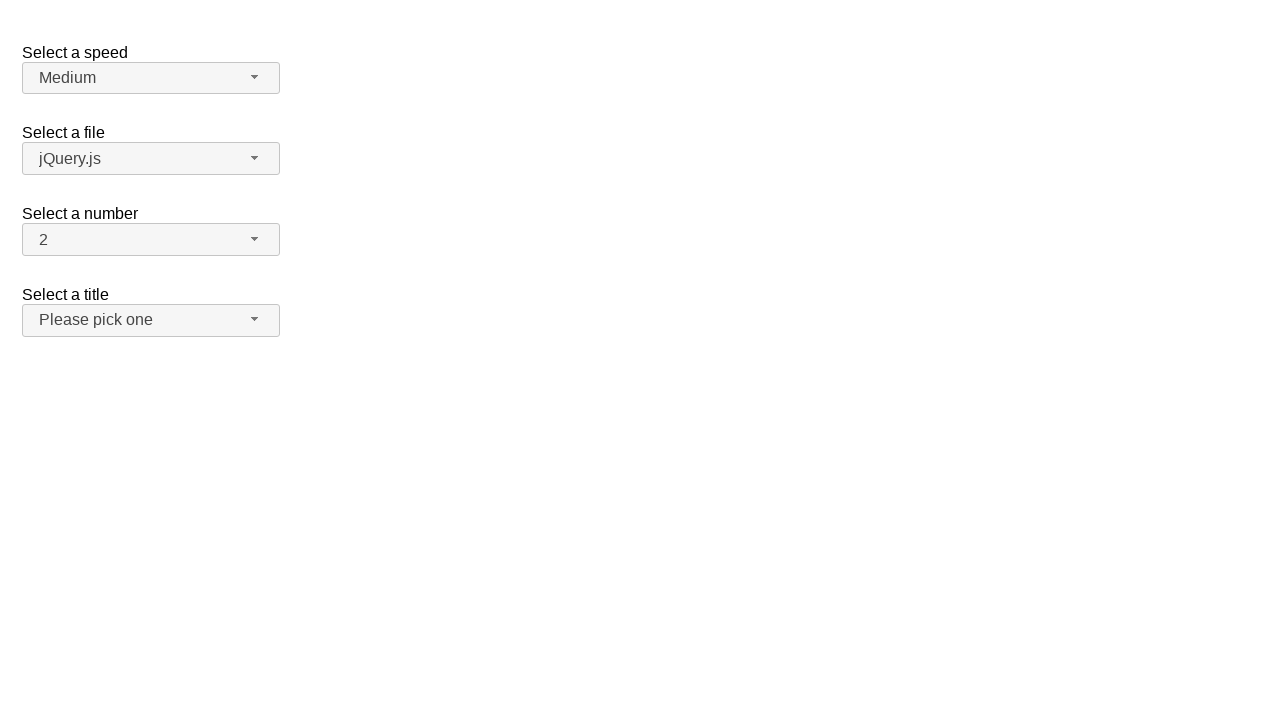

Clicked on 'Select a speed' dropdown button to open it at (151, 78) on #speed-button
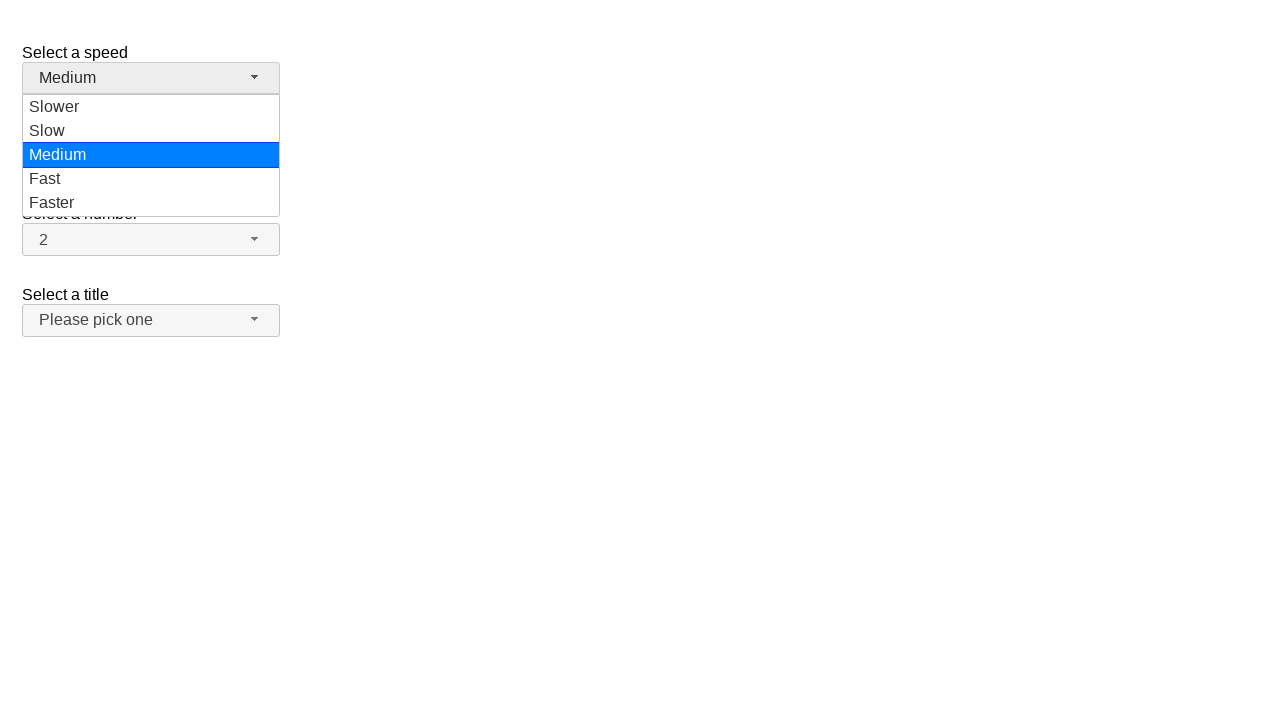

Waited for dropdown items to load in the speed menu
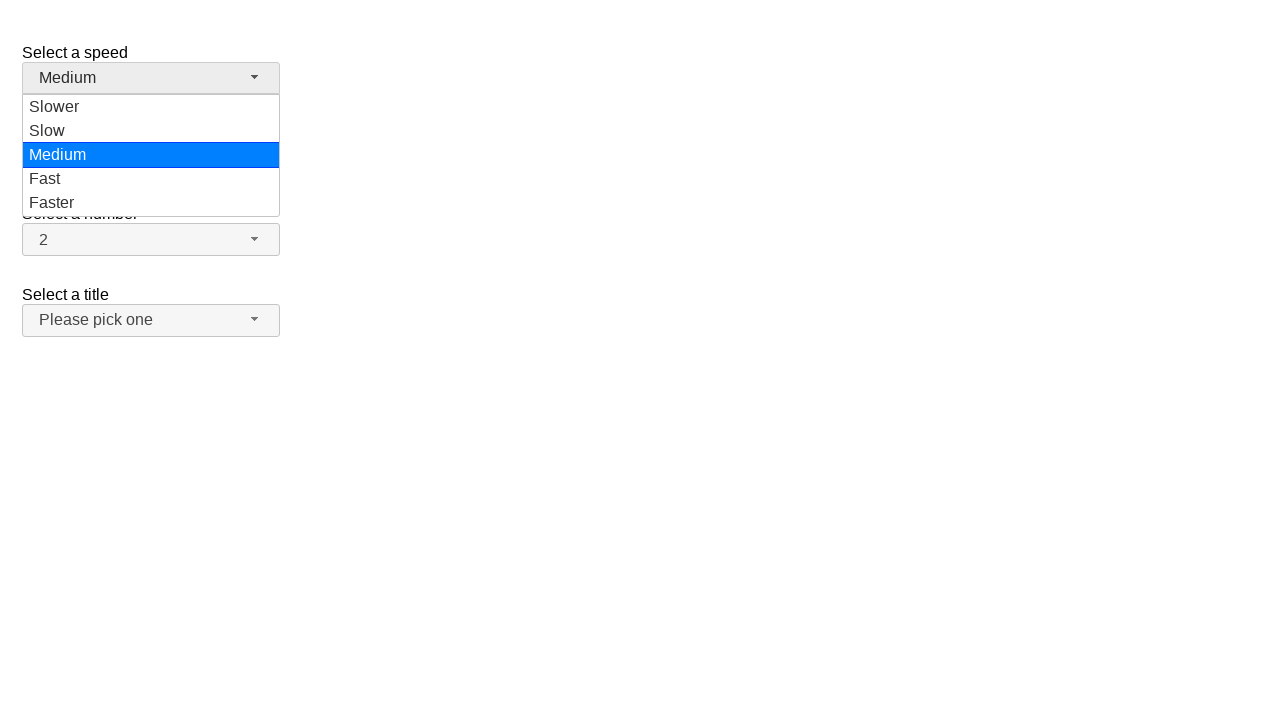

Selected 'Faster' option from the speed dropdown menu at (151, 203) on ul#speed-menu div[role='option'] >> nth=4
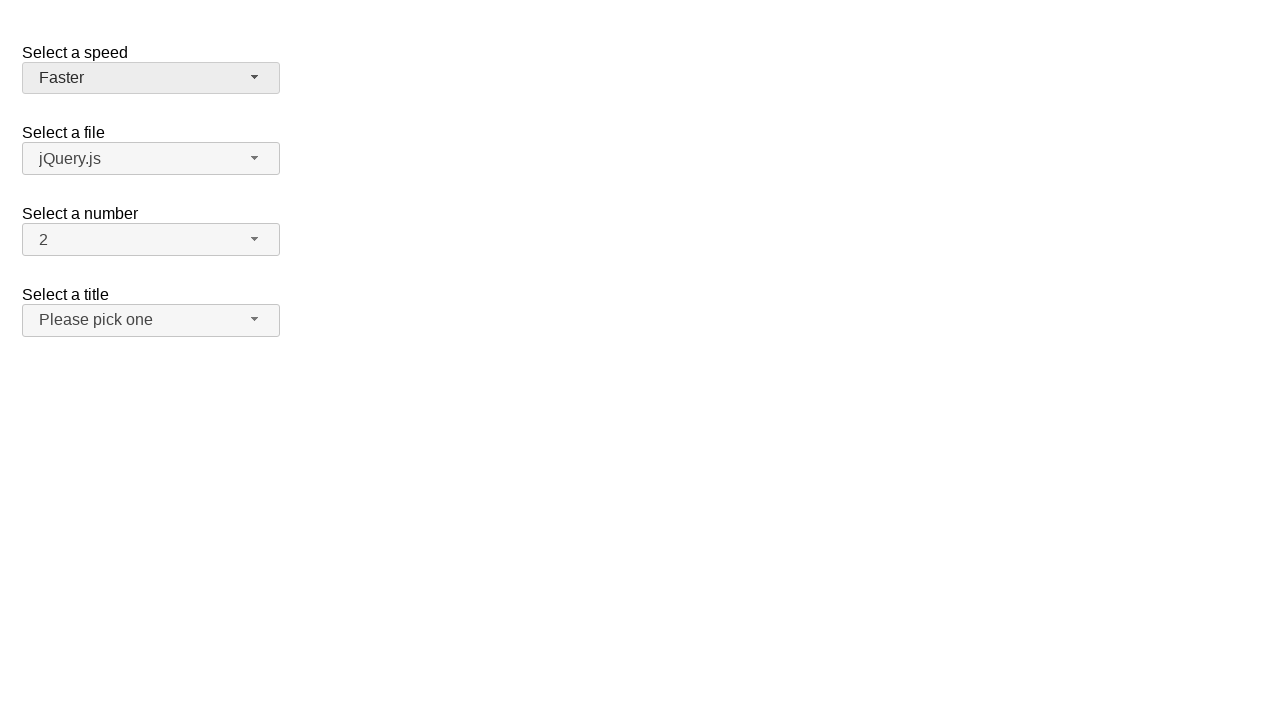

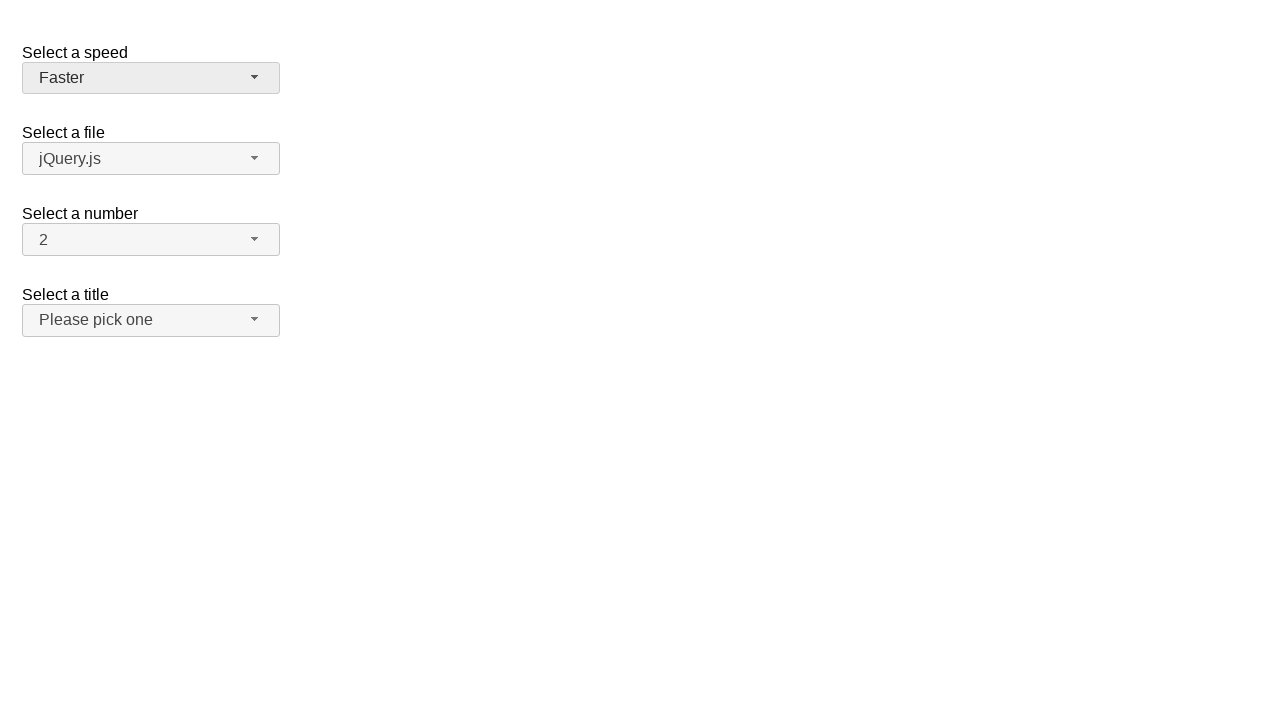